Tests adding items to cart by opening product in new tab, adding to cart, and verifying it appears in the cart page

Starting URL: https://www.demoblaze.com/index.html

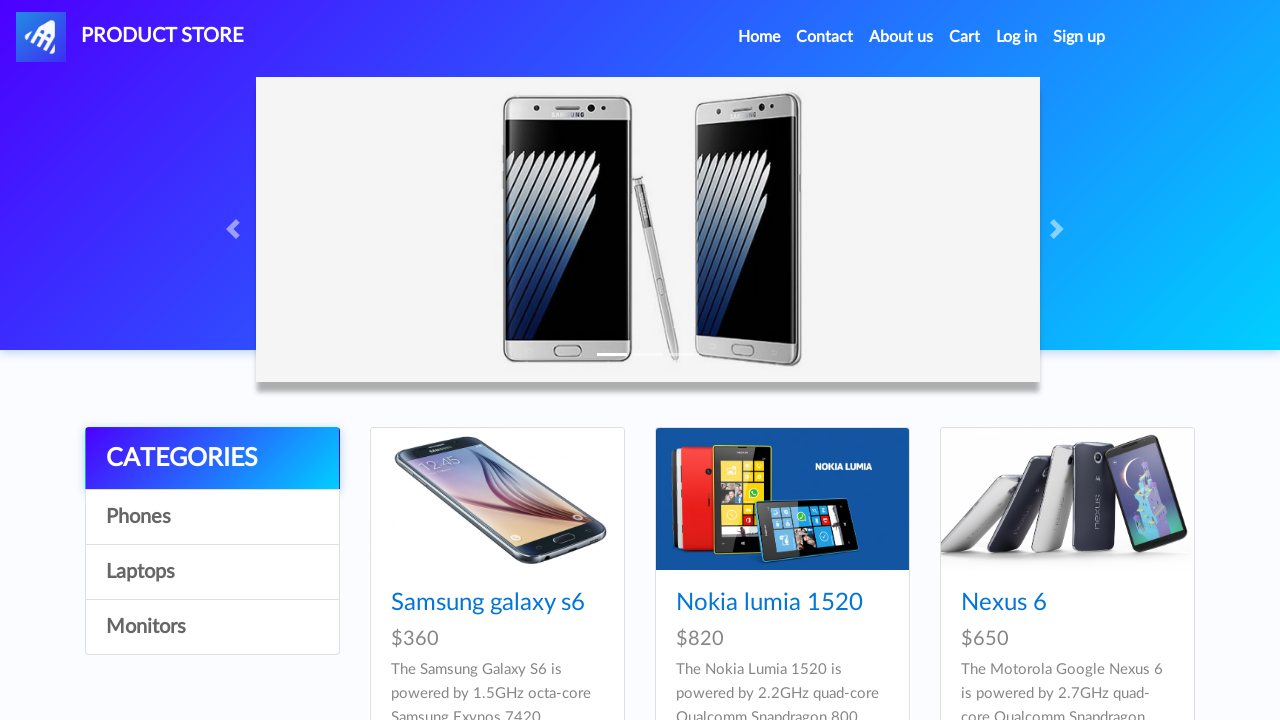

Ctrl+clicked product link to open in new tab at (497, 499) on a[href="prod.html?idp_=1"]
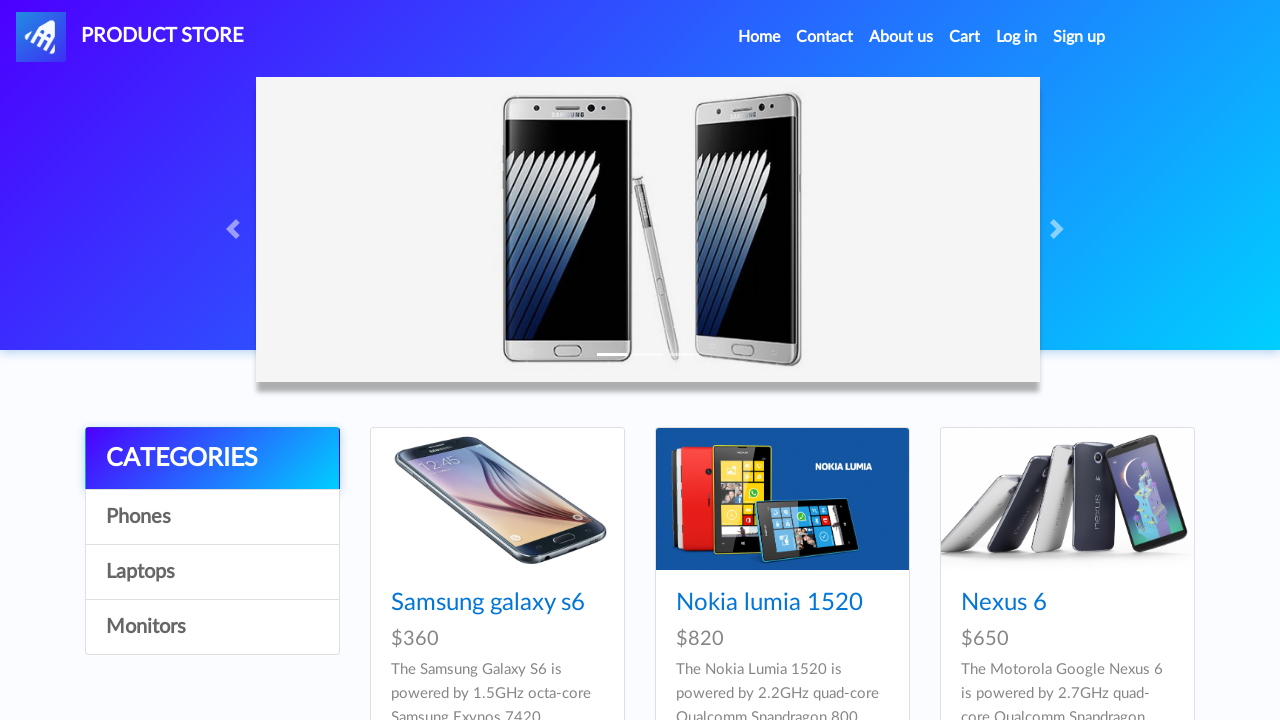

New tab loaded and ready
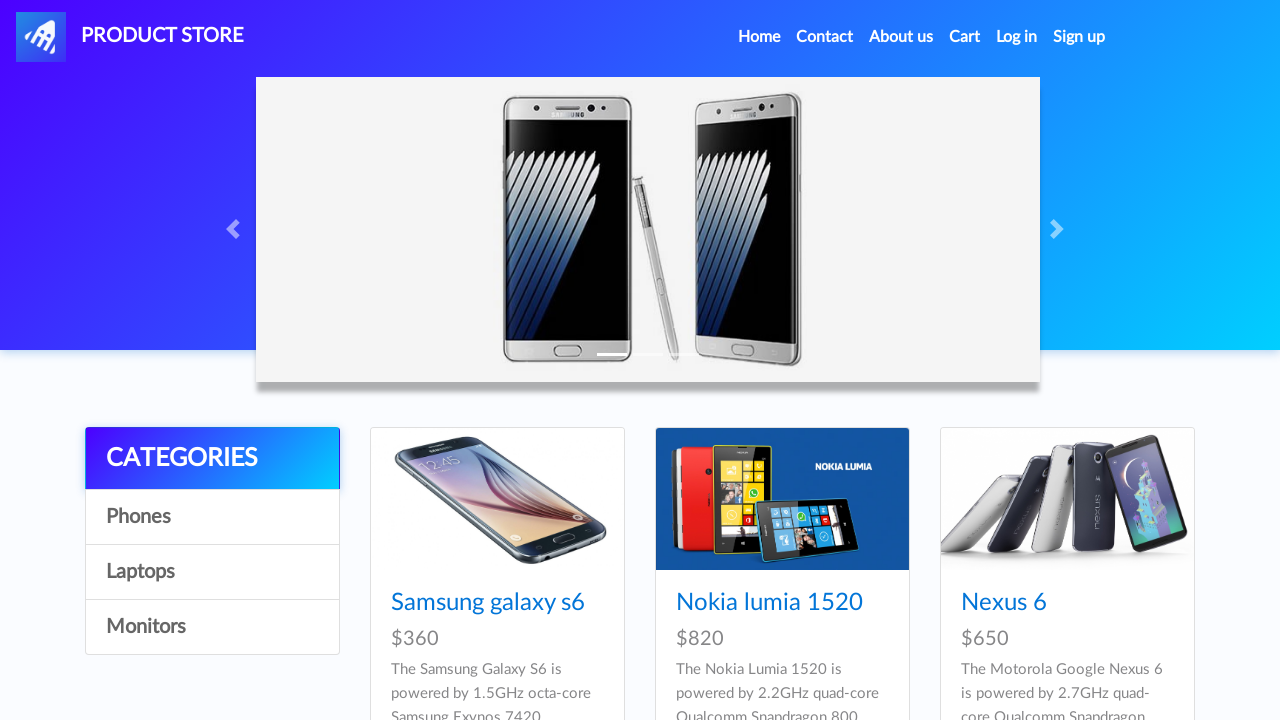

Switched to new product tab
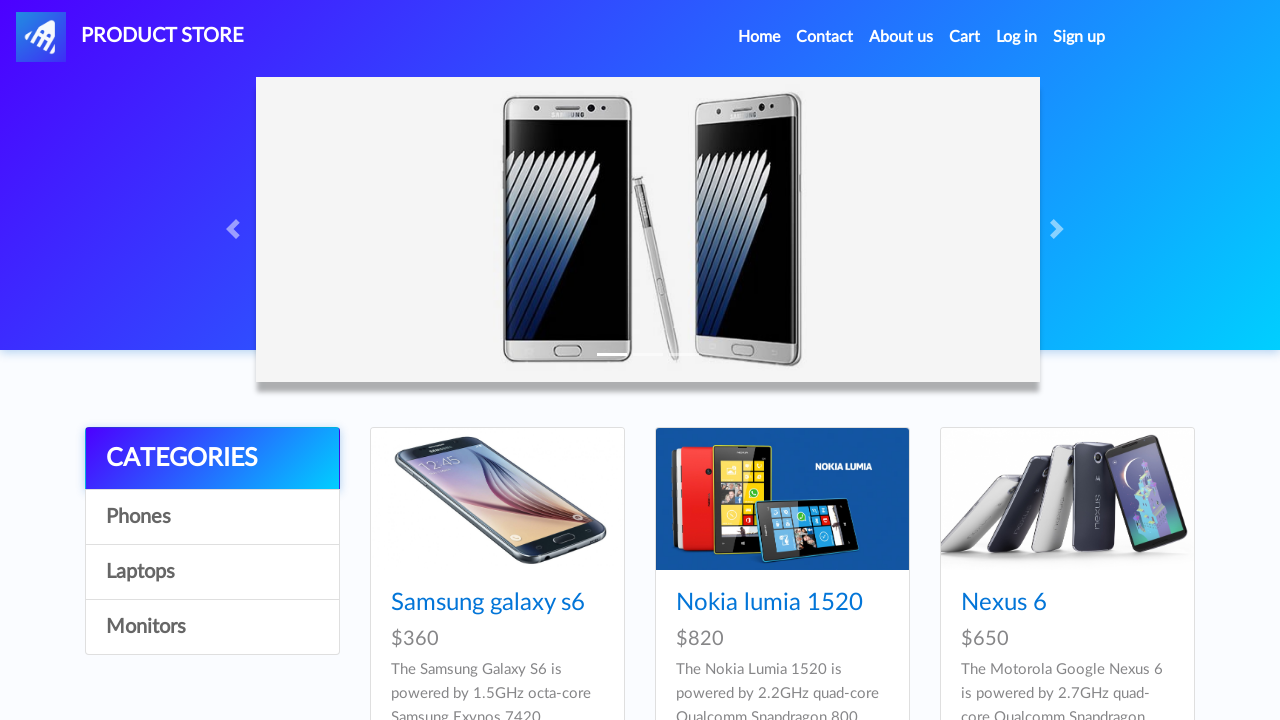

Clicked 'Add to Cart' button on product page at (610, 440) on a[onclick='addToCart(1)']
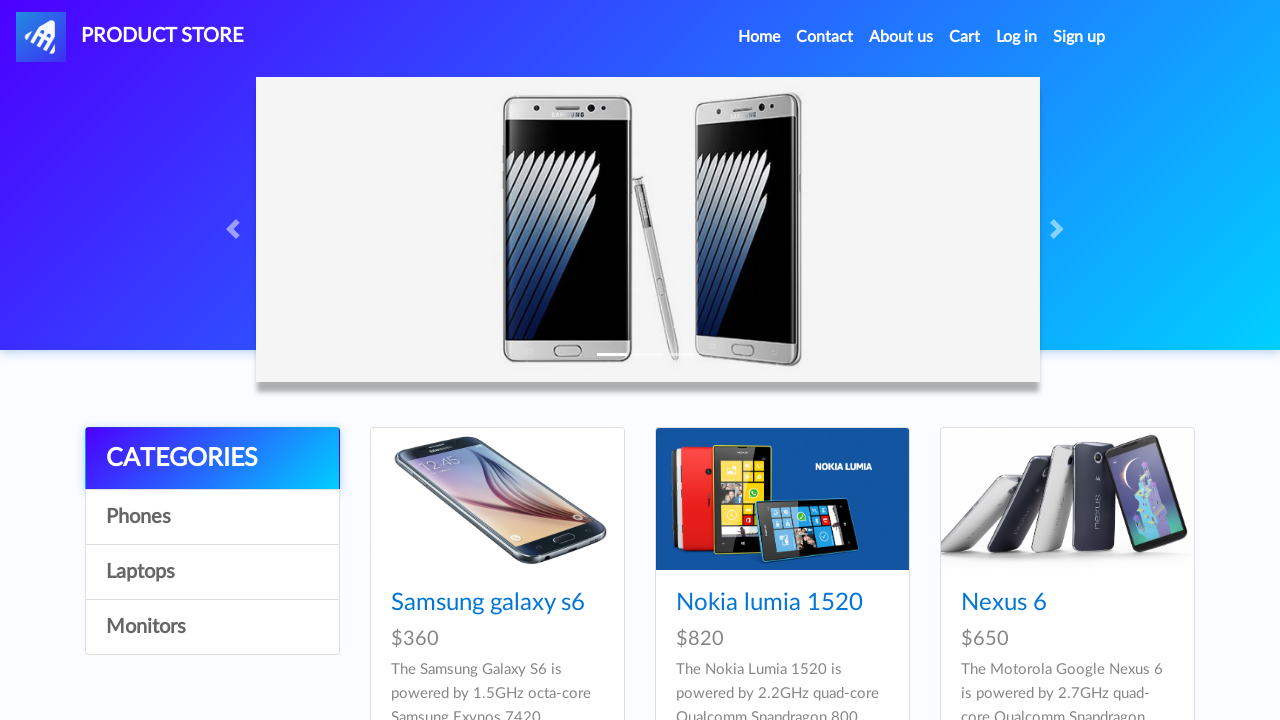

Set up alert dialog handler to accept confirmations
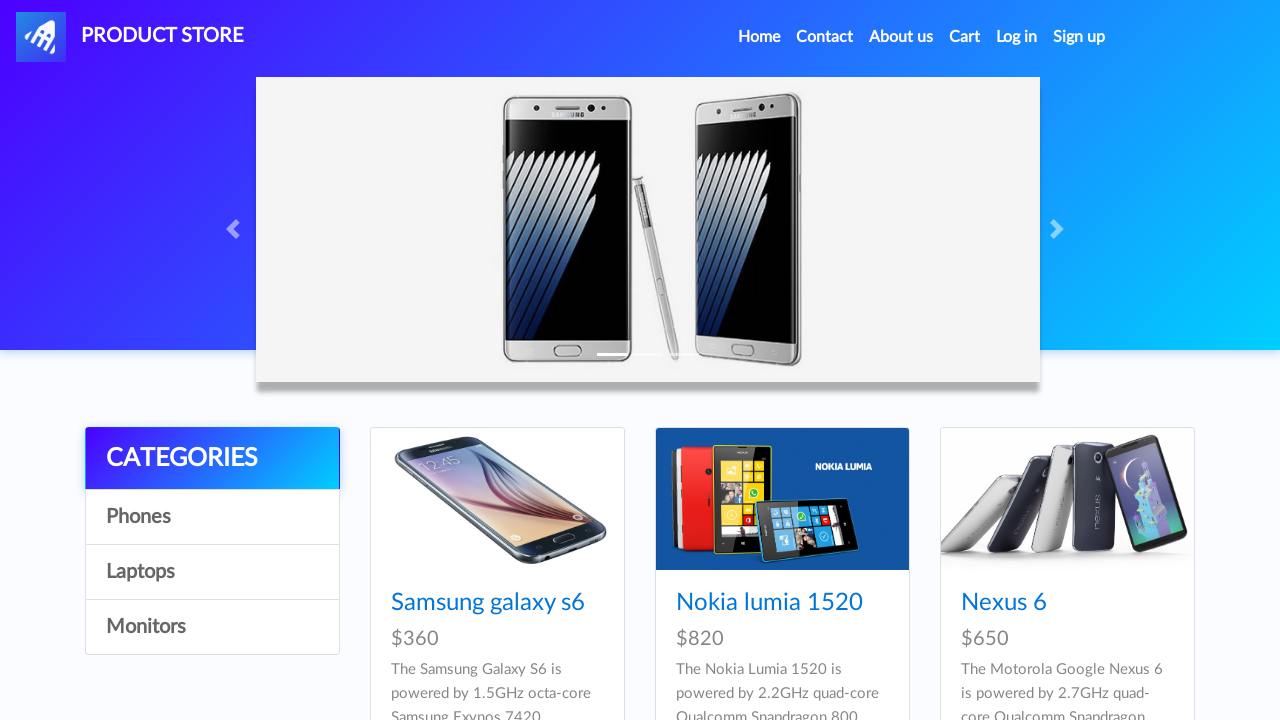

Clicked cart icon to navigate to cart page at (965, 37) on #cartur
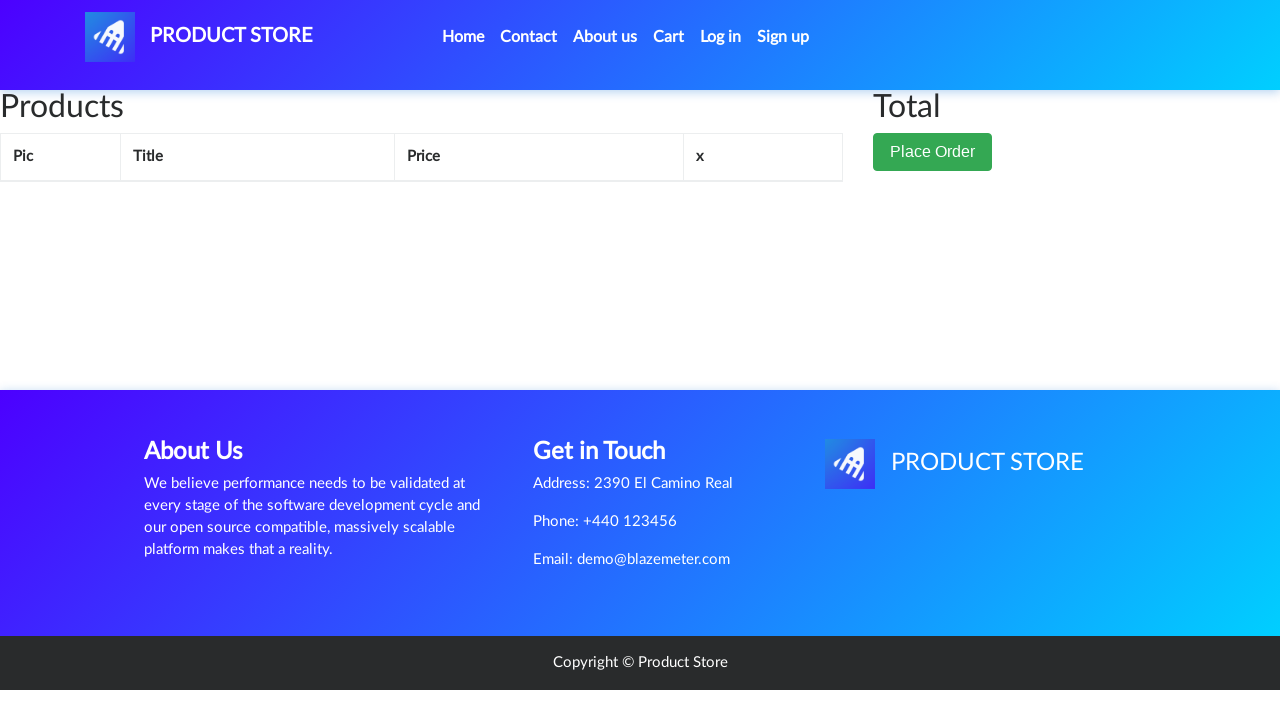

Product successfully appears in cart - success indicator found
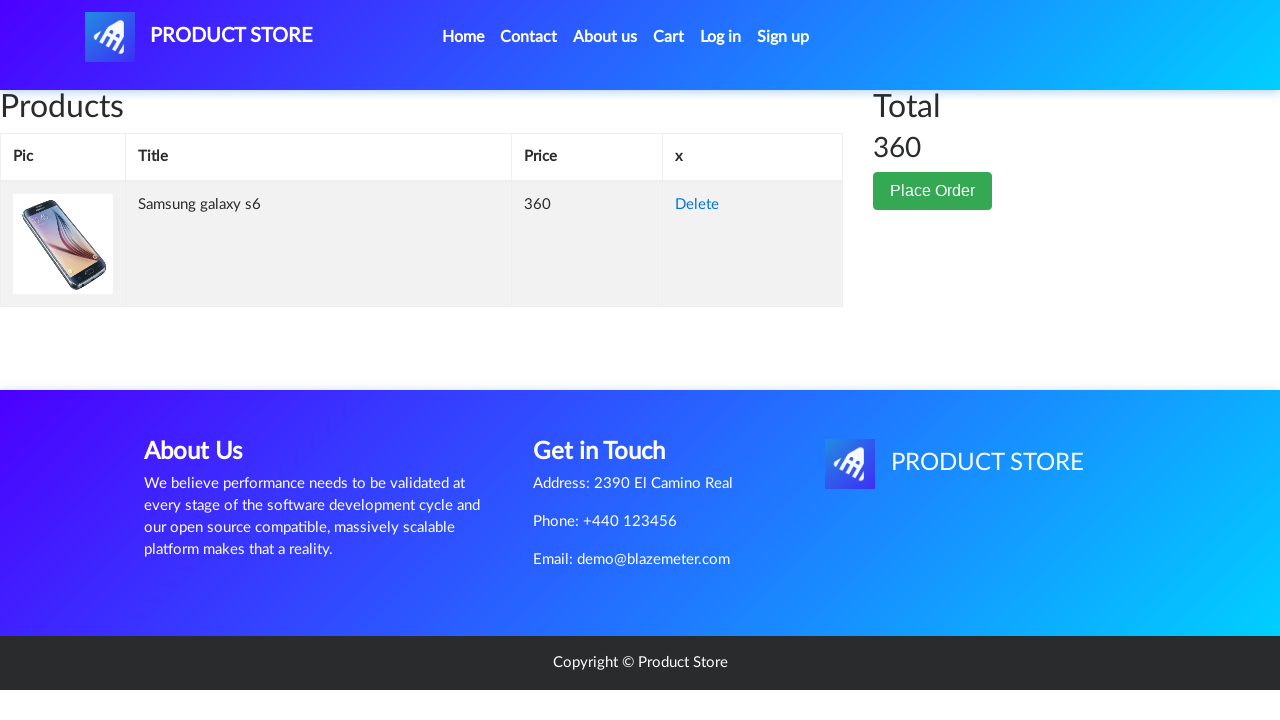

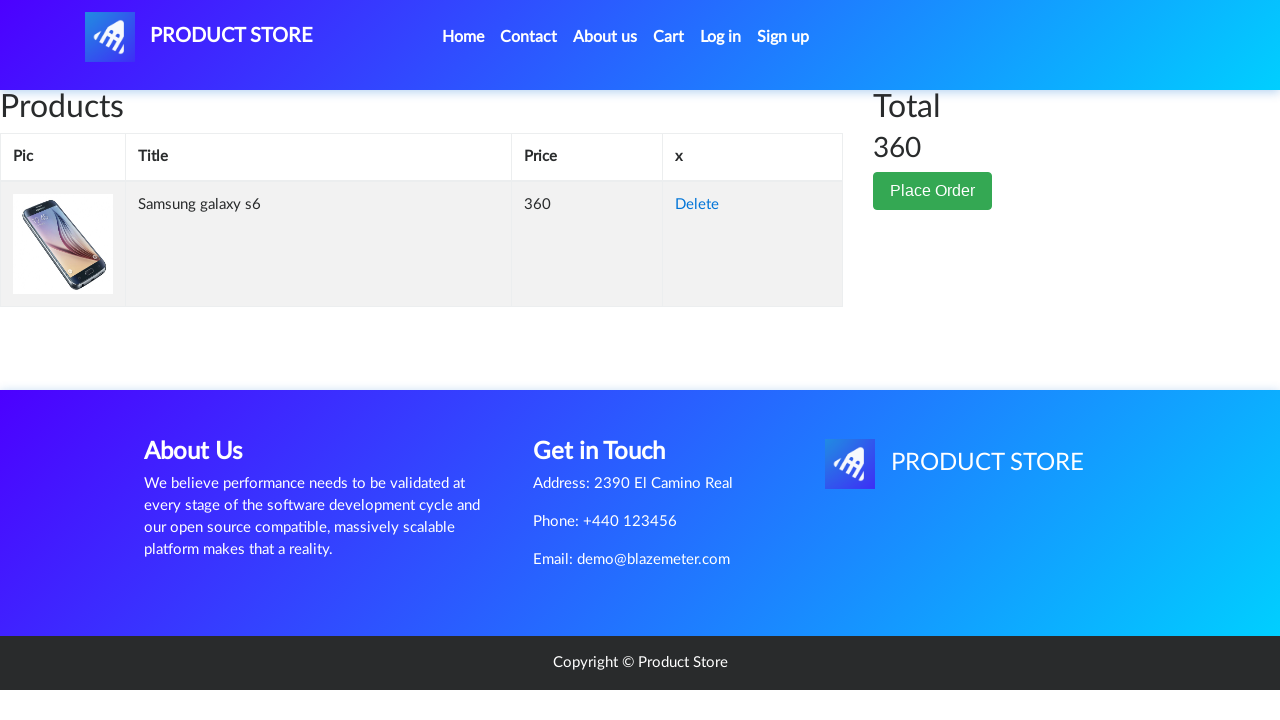